Clicks on the English language link and verifies the page displays English content

Starting URL: http://ch.oddb.org

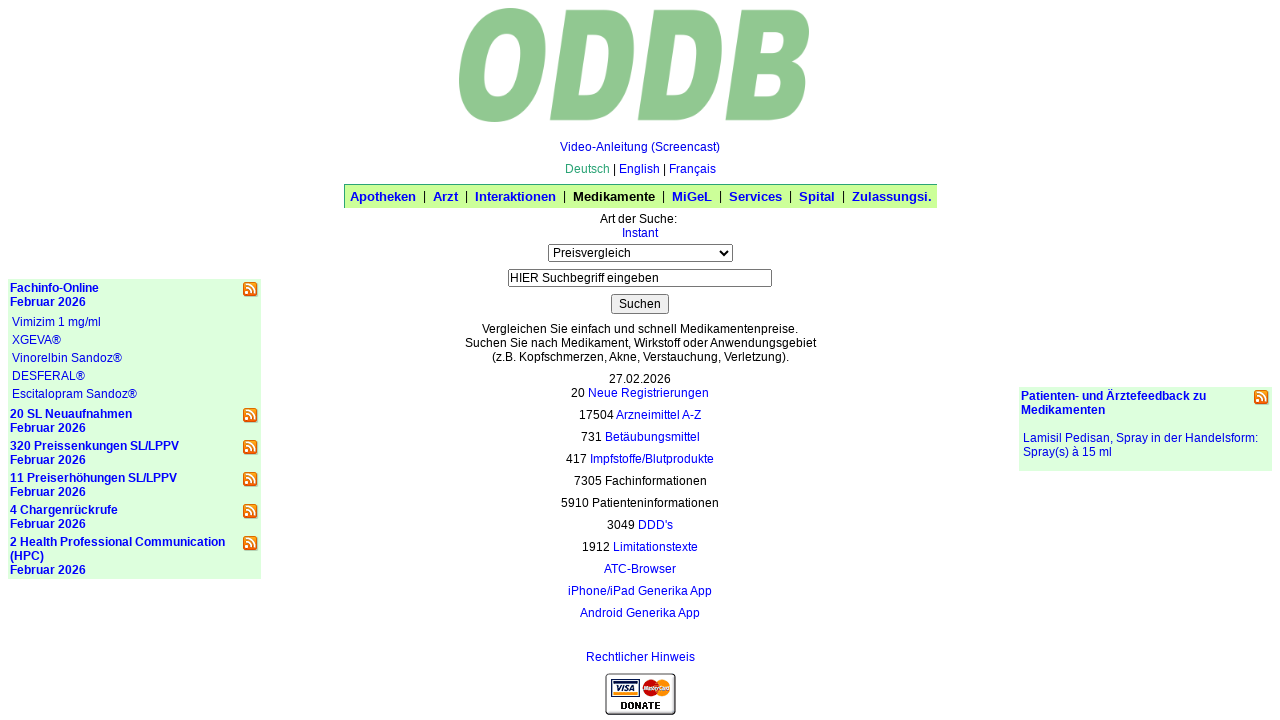

Clicked on English language link at (639, 169) on a:has-text('English')
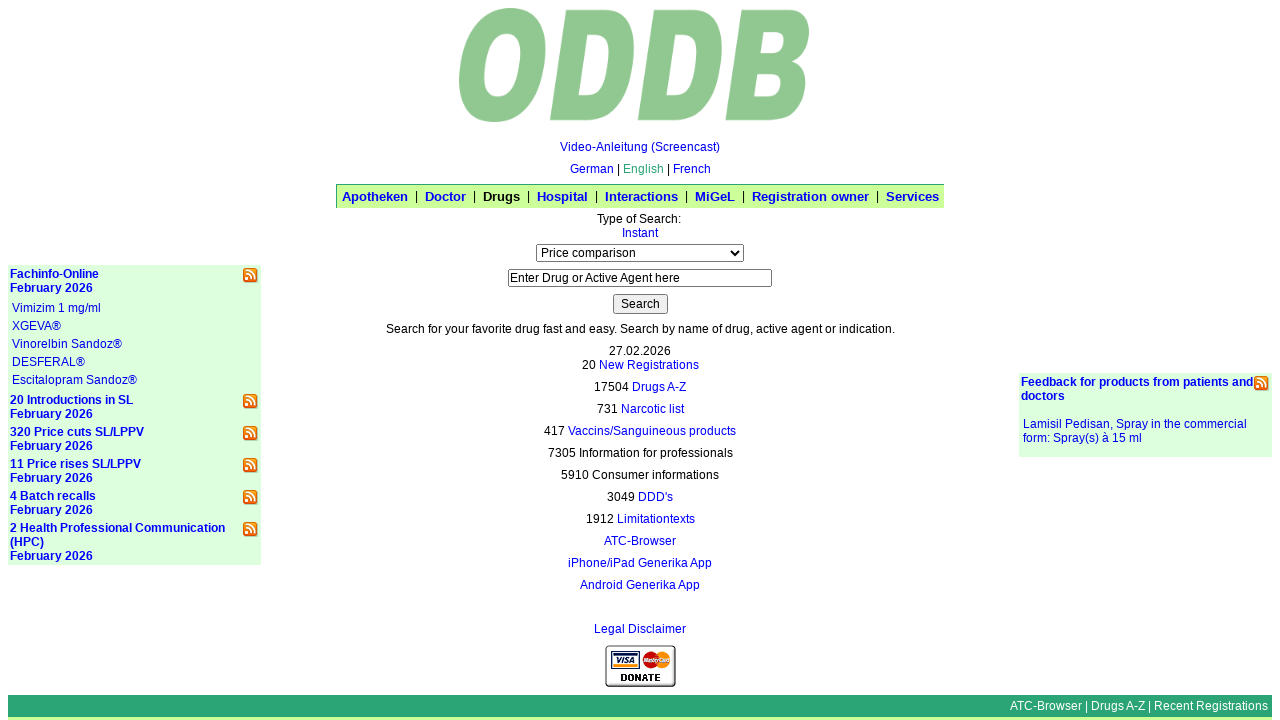

Page loaded with English content
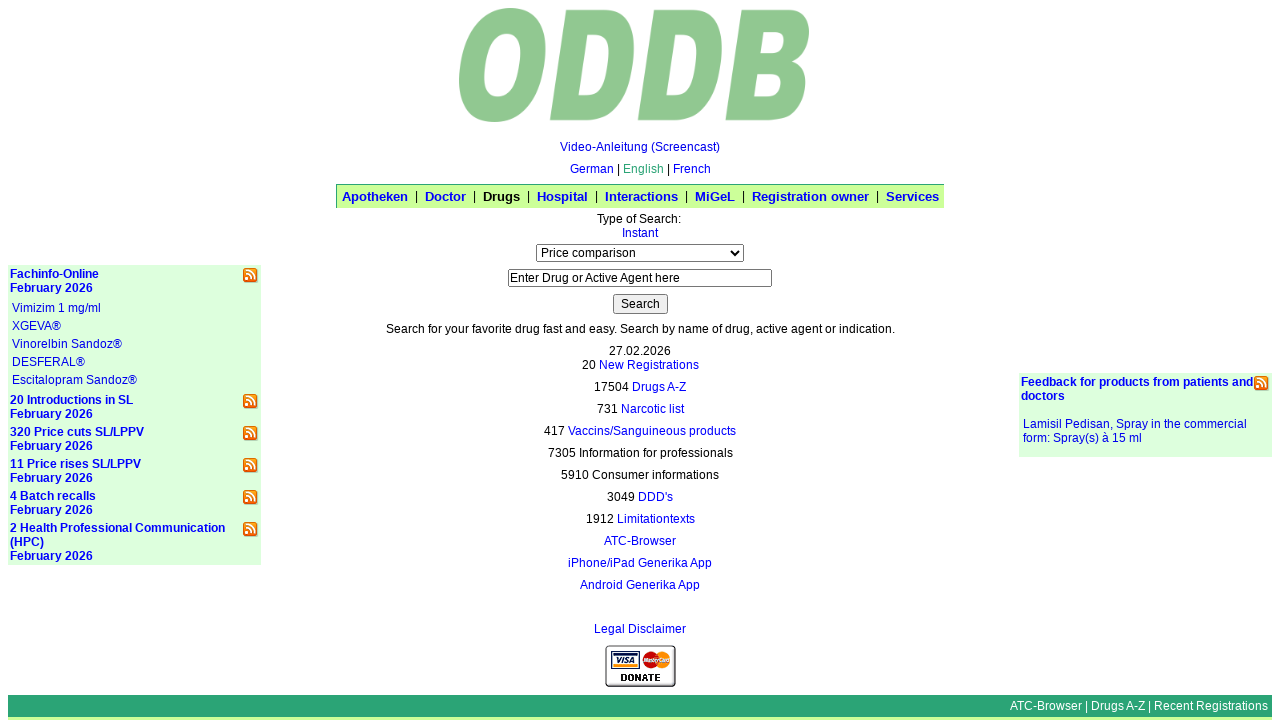

Verified English content is displayed on the page
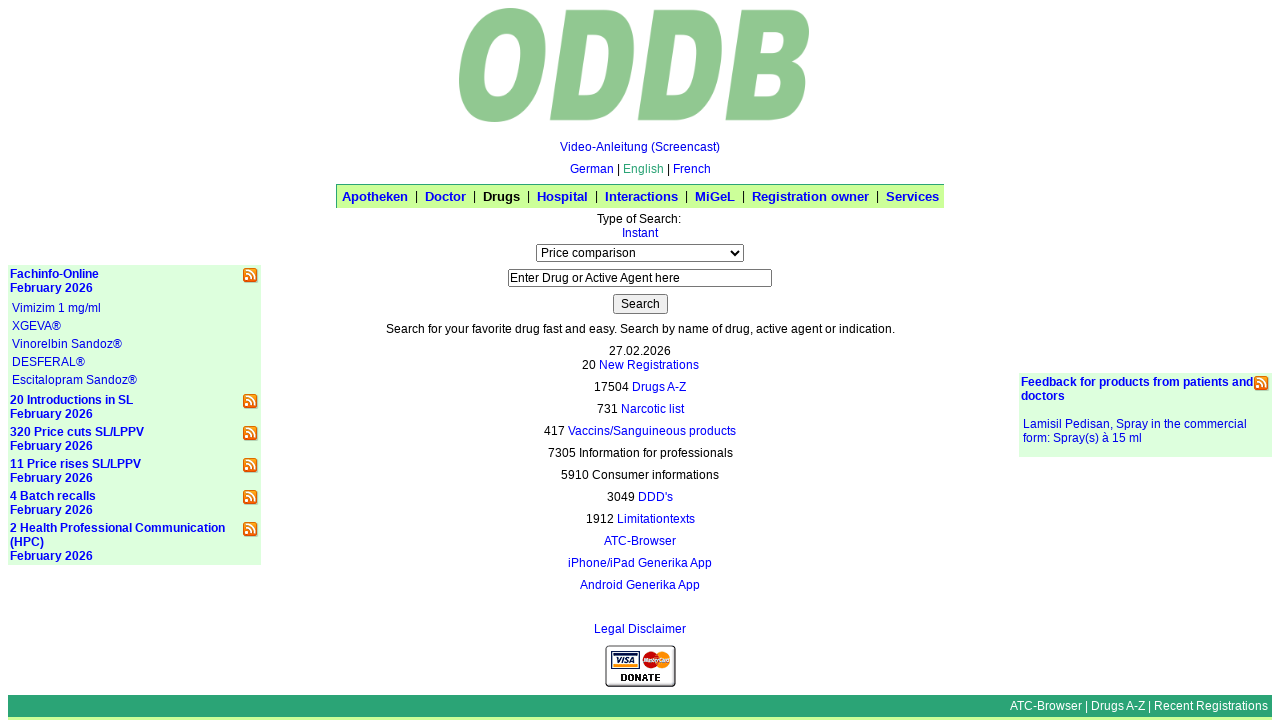

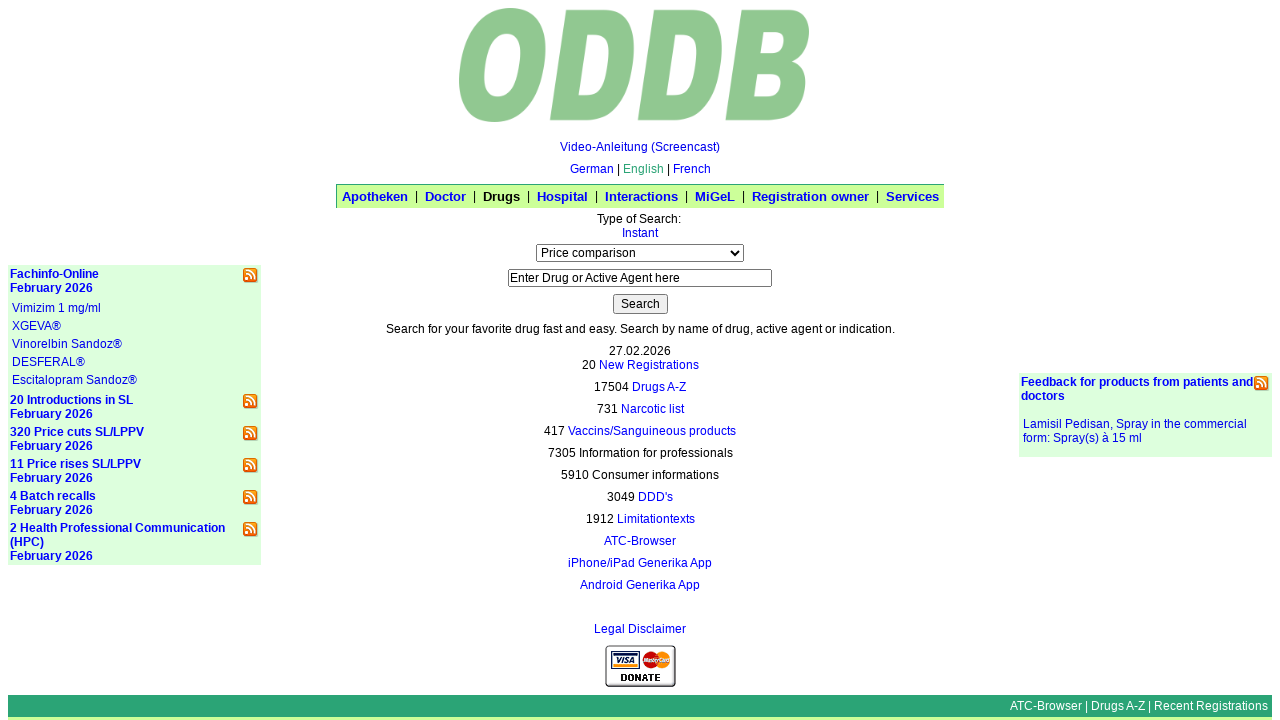